Demonstrates various CSS selector techniques by interacting with a dropdown, checkboxes, and radio buttons on a demo page

Starting URL: https://seleniumbase.io/demo_page

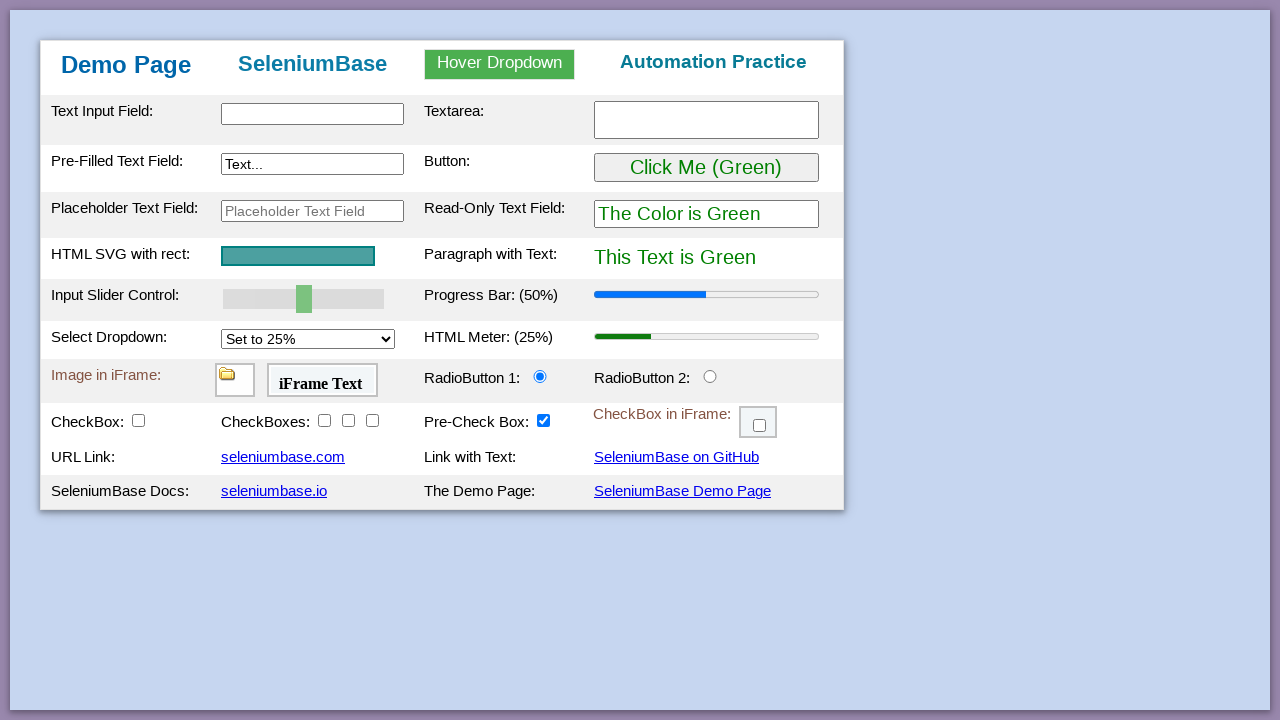

Clicked dropdown using ID selector #myDropdown at (500, 64) on #myDropdown
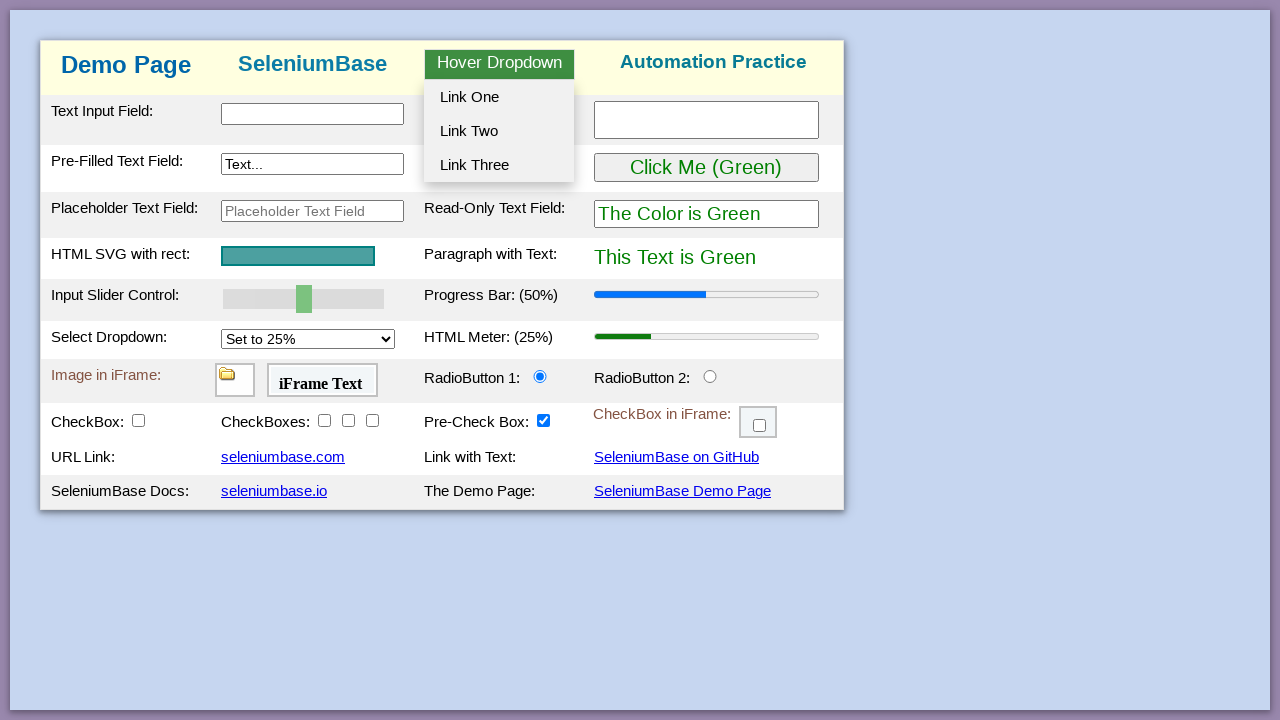

Clicked checkbox using class selector .checkBoxClassB at (324, 420) on .checkBoxClassB
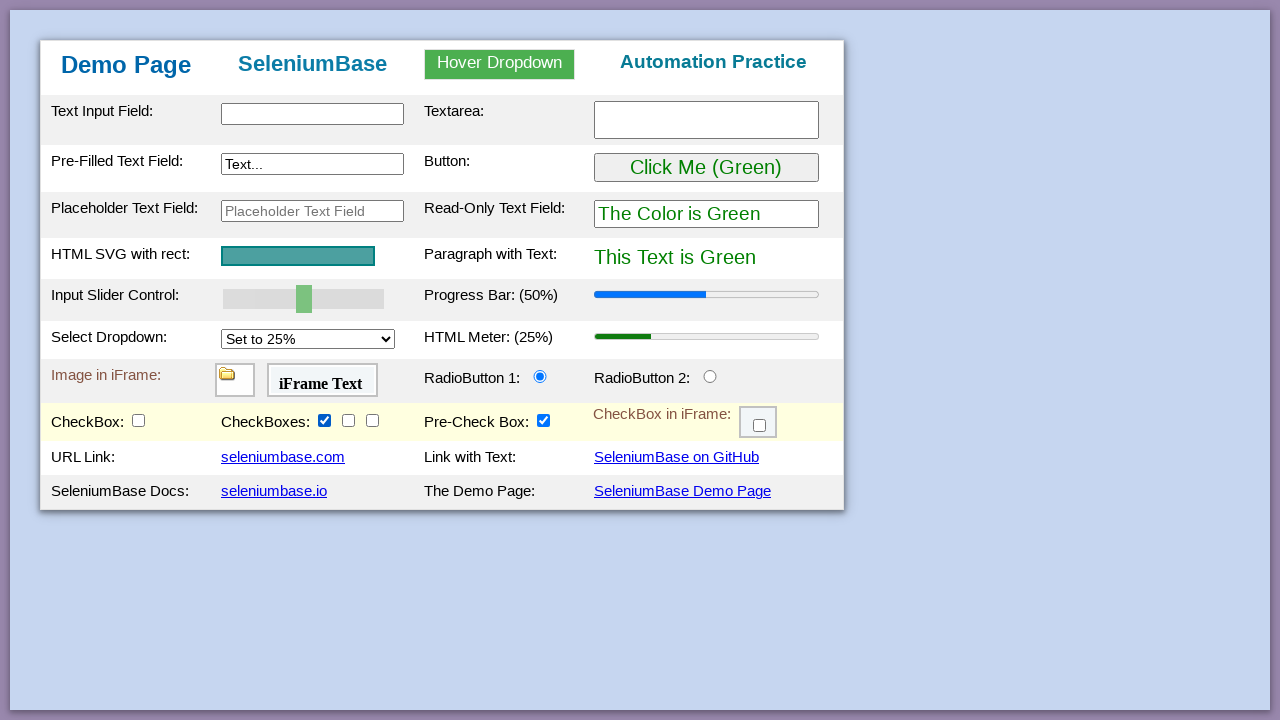

Clicked radio button using attribute selector [id=radioButton2] at (710, 376) on [id=radioButton2]
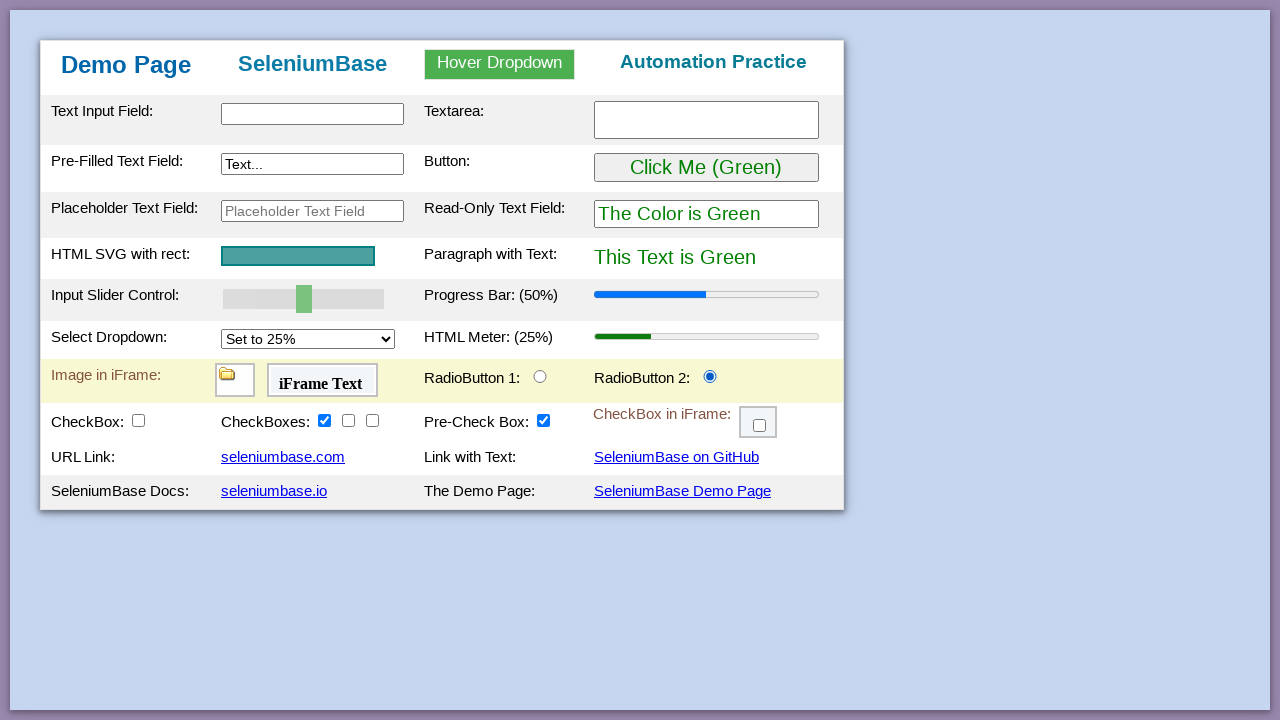

Clicked checkbox using combined class and attribute selector input.checkBoxClassA[class=checkBoxClassA] at (138, 420) on input.checkBoxClassA[class=checkBoxClassA]
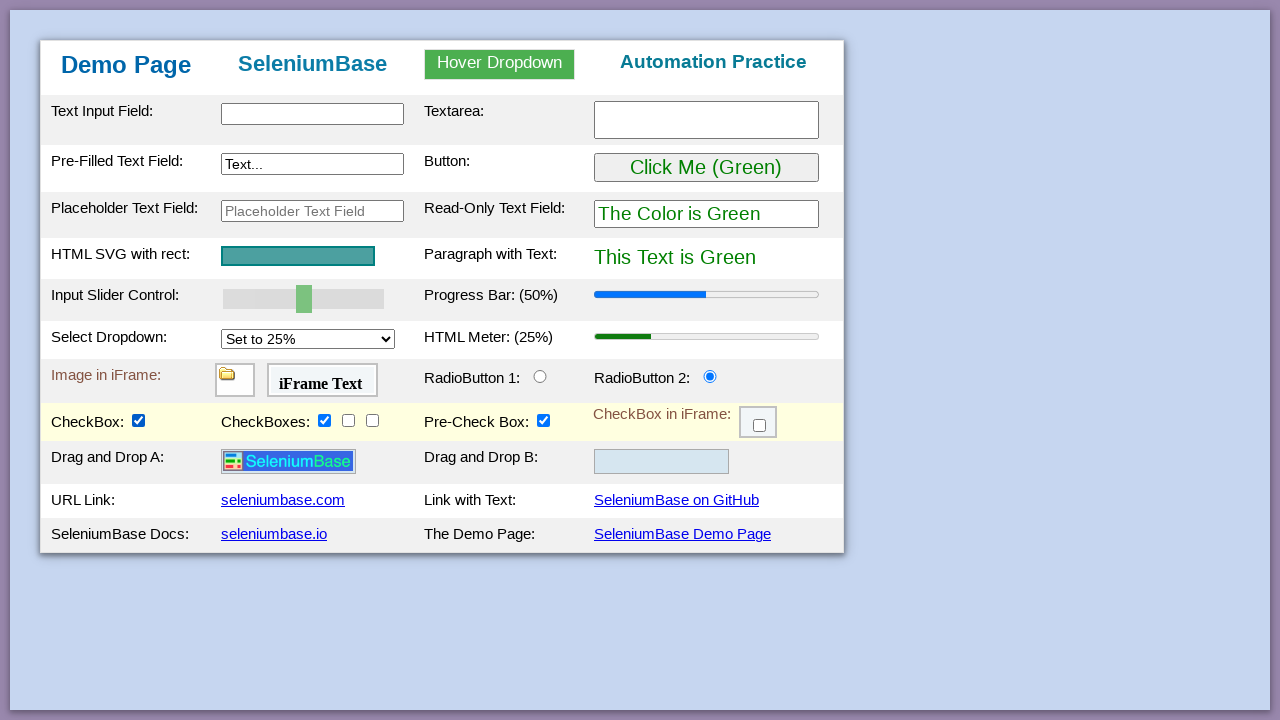

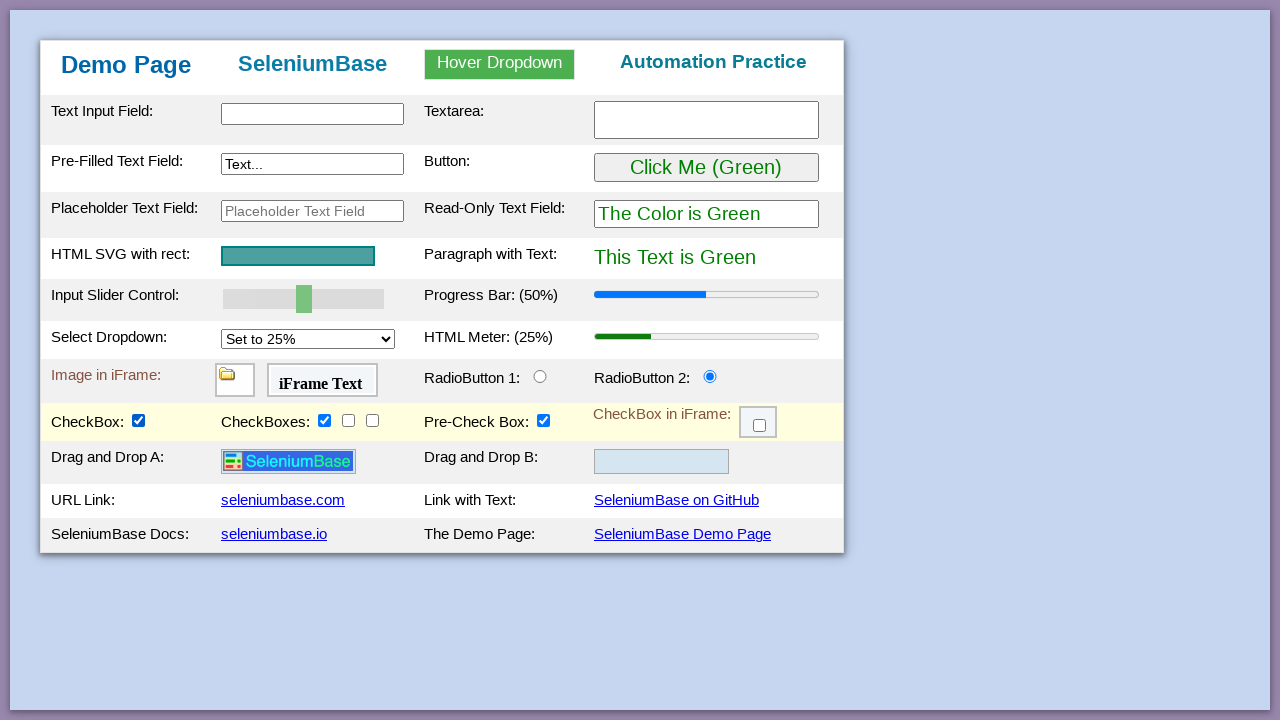